Navigates to a demo site with iframes, switches to an iframe, and modifies text content using JavaScript execution

Starting URL: https://www.globalsqa.com/demo-site/frames-and-windows/#iFrame

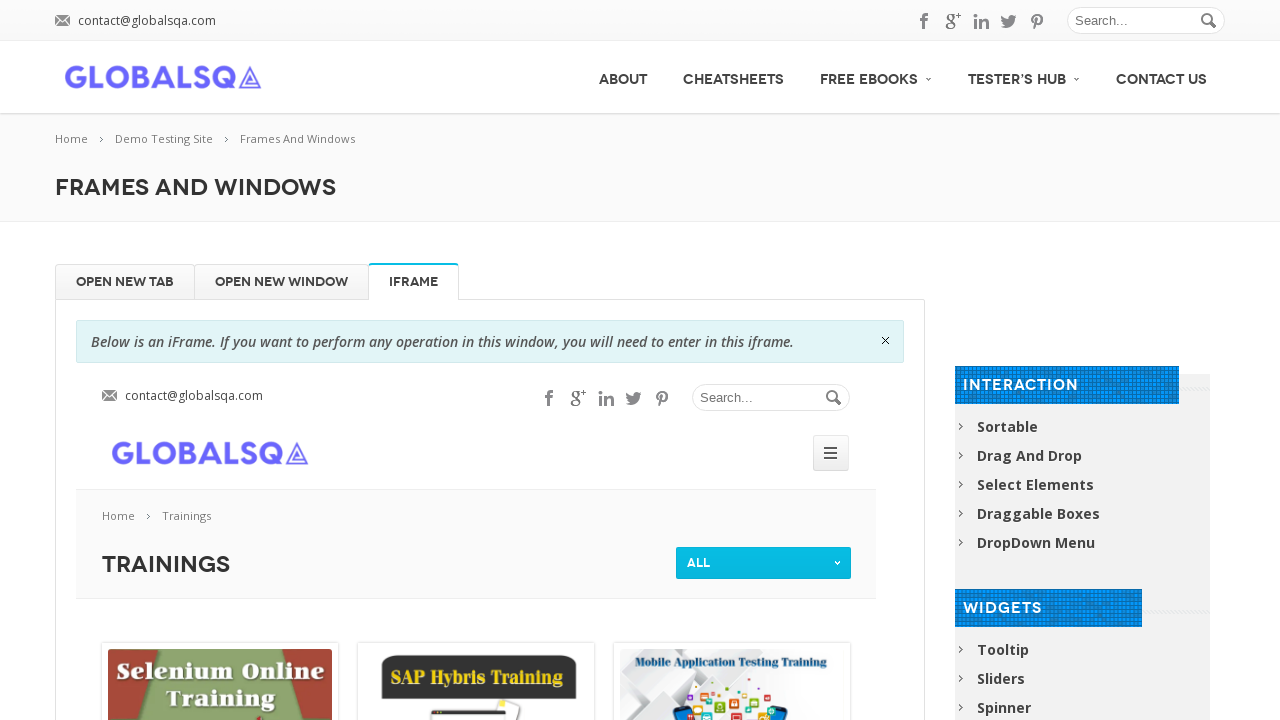

Navigated to demo site with iframes
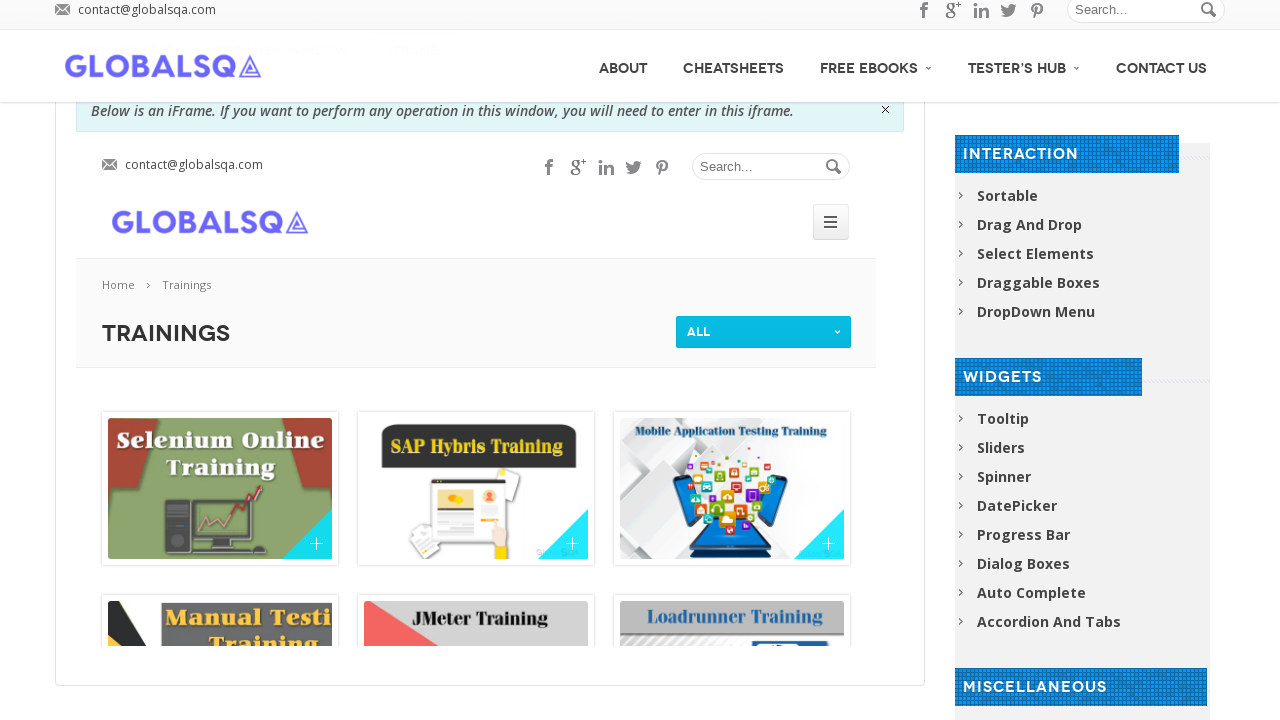

Located iframe with name 'globalSqa'
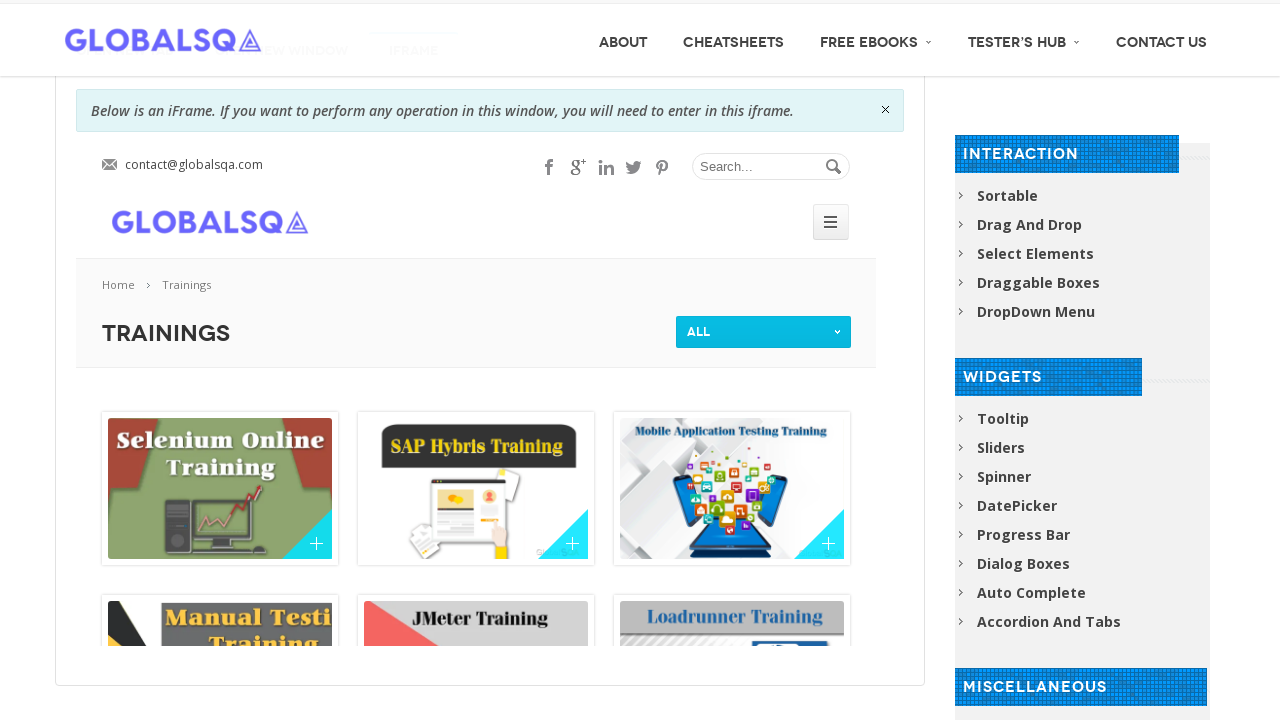

Clicked on current_filter span element within iframe at (764, 332) on iframe[name='globalSqa'] >> internal:control=enter-frame >> span#current_filter
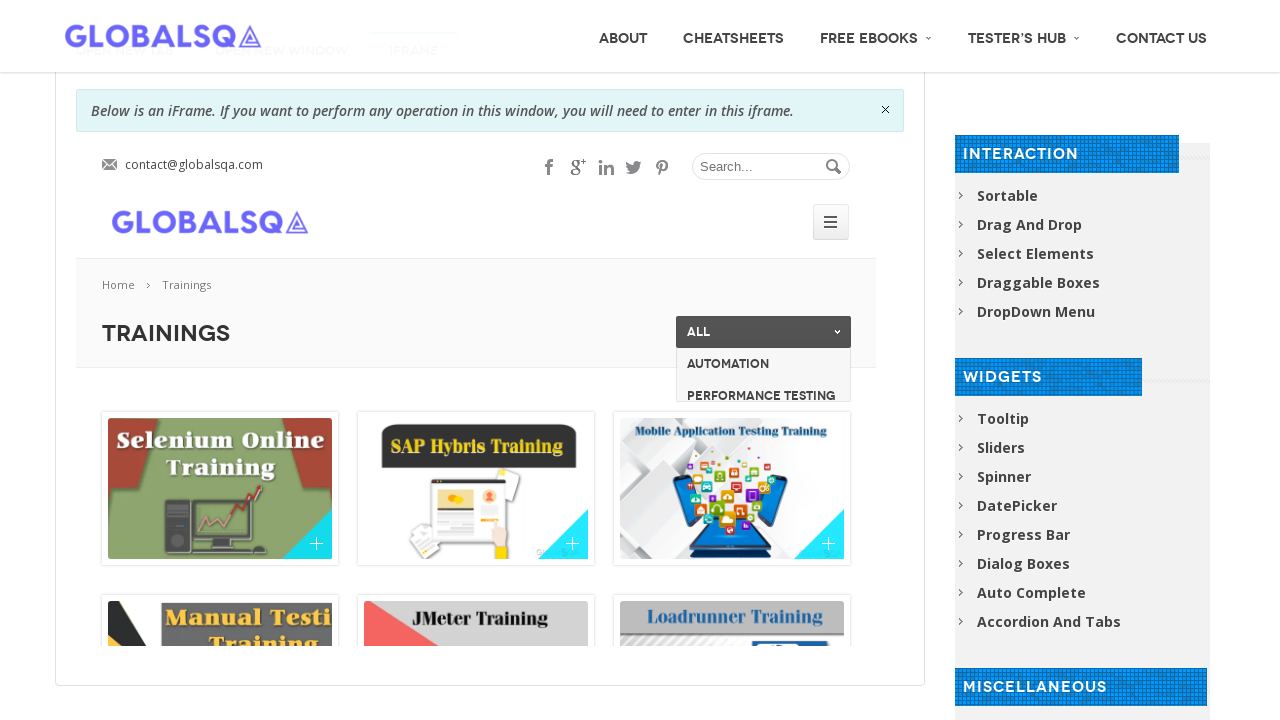

Modified text content of current_filter to 'SOFTWARE TESTING' using JavaScript
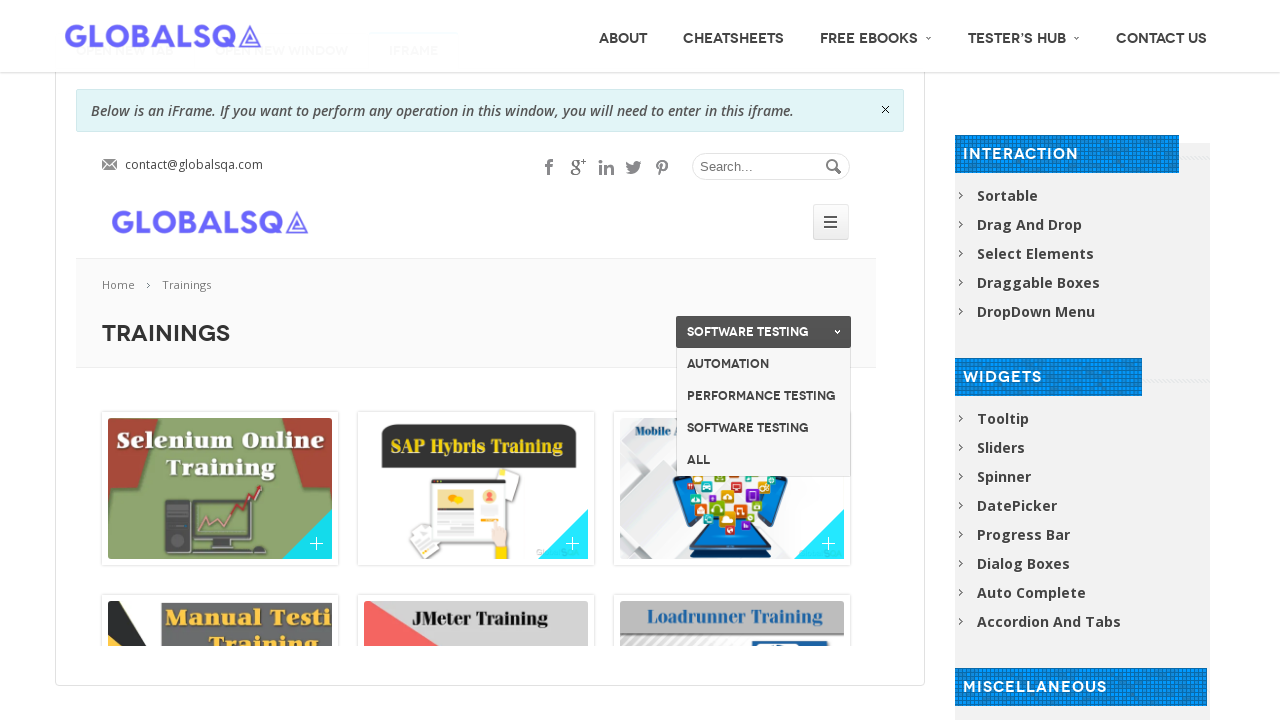

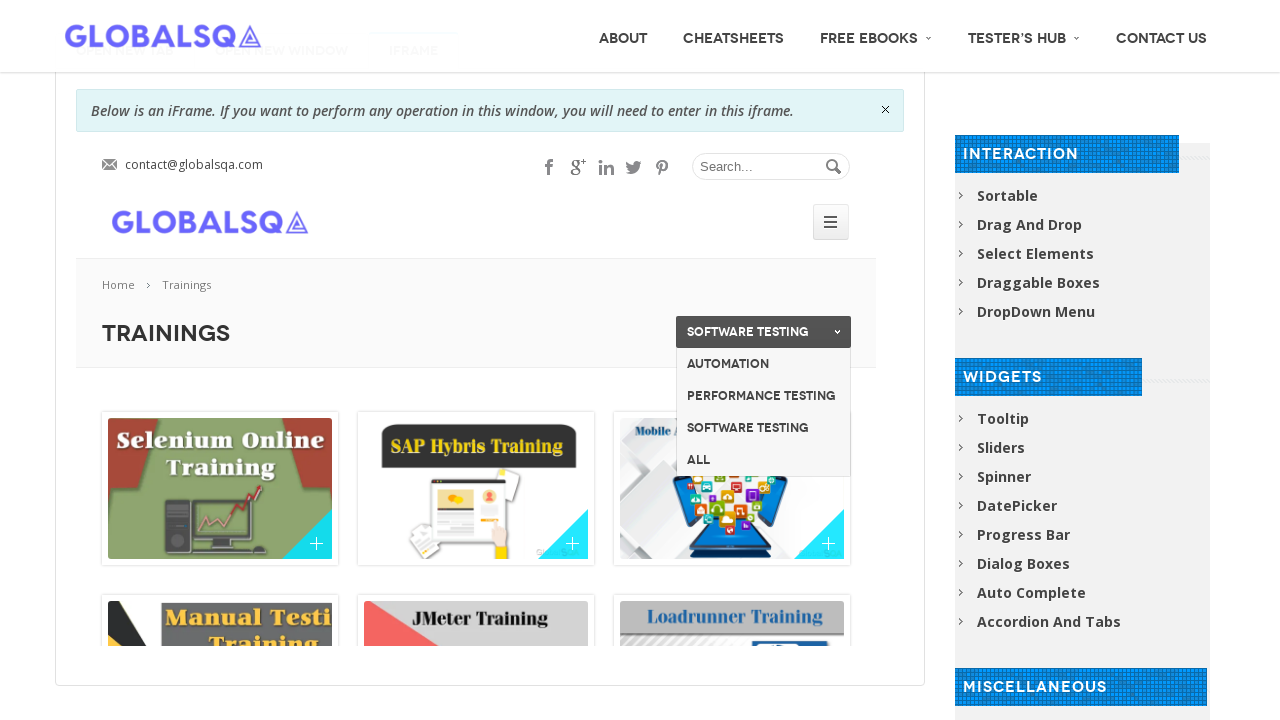